Navigates to the Apache website and maximizes the browser window

Starting URL: https://www.apache.org/

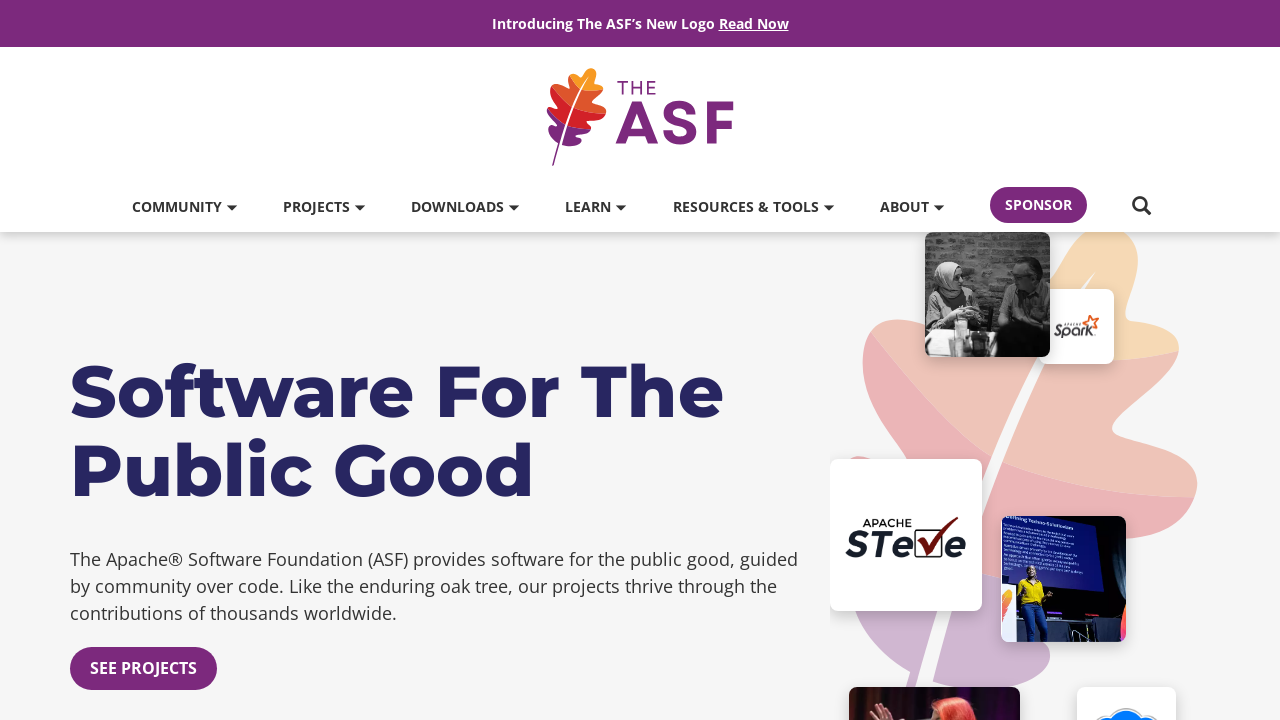

Navigated to Apache website at https://www.apache.org/
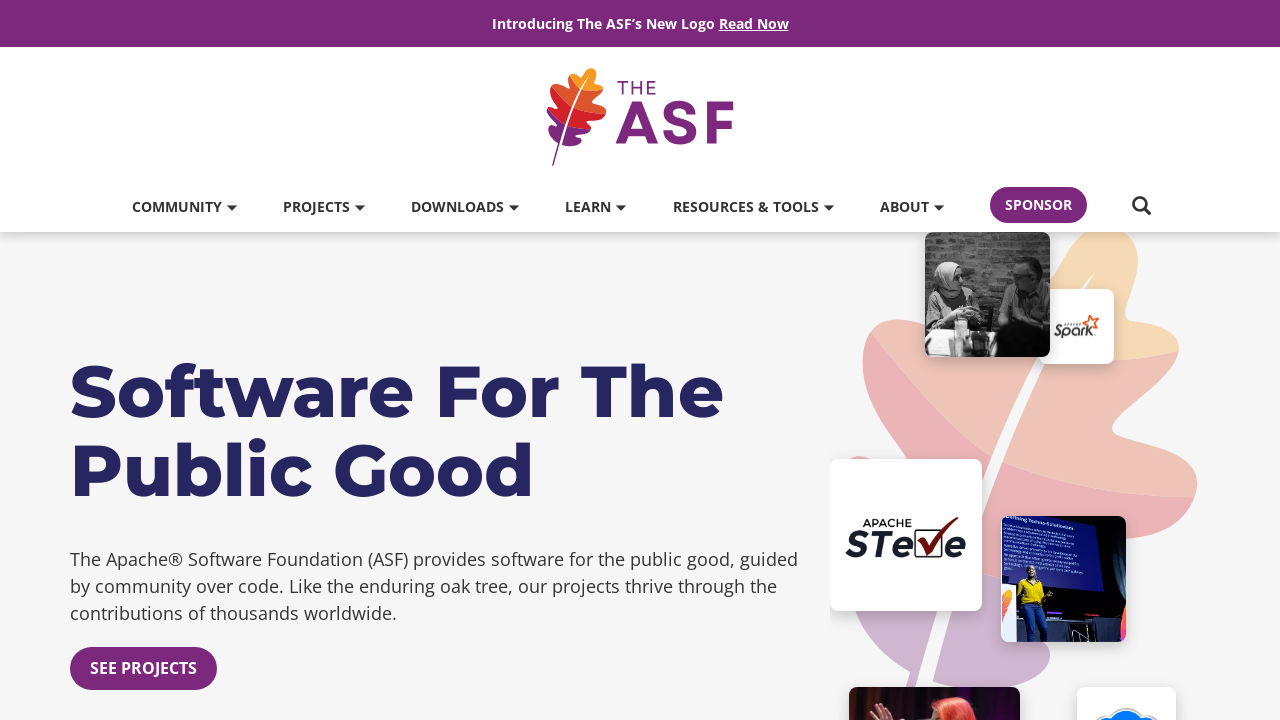

Maximized browser window to 1920x1080
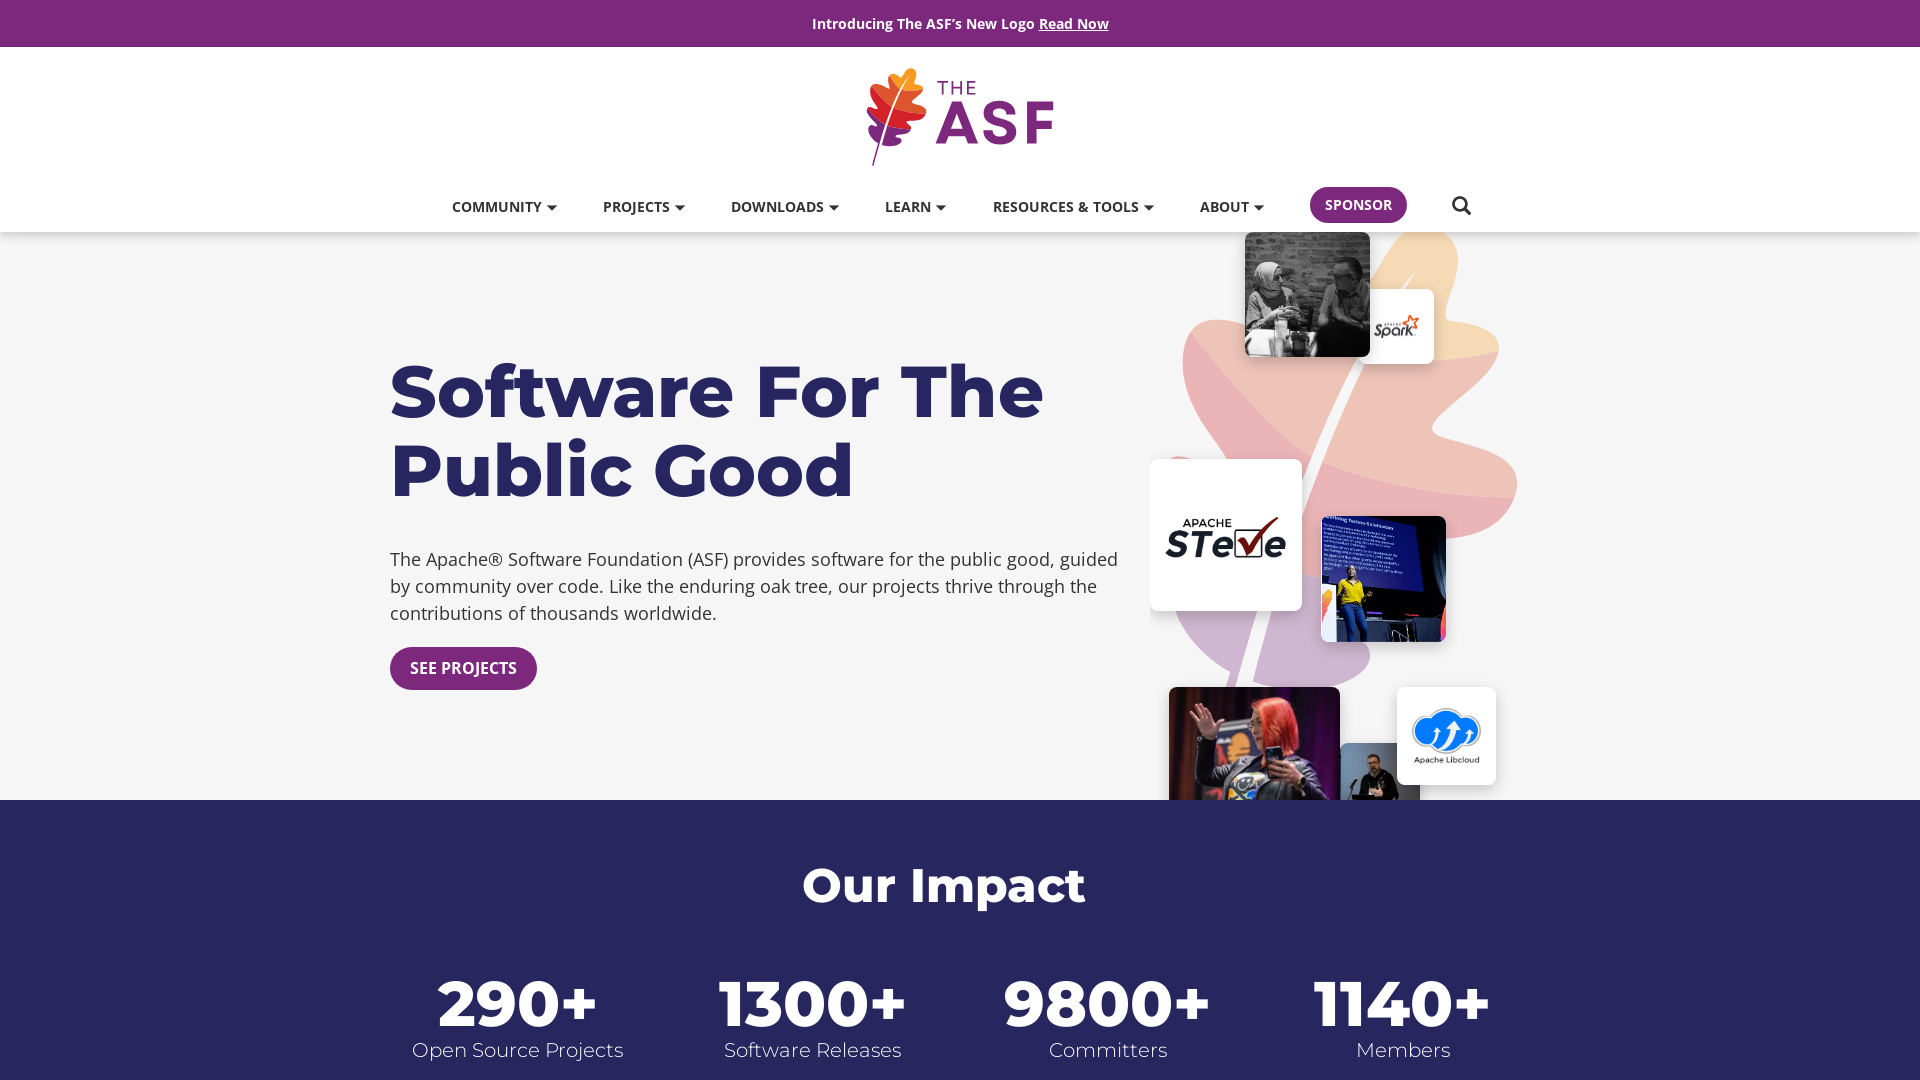

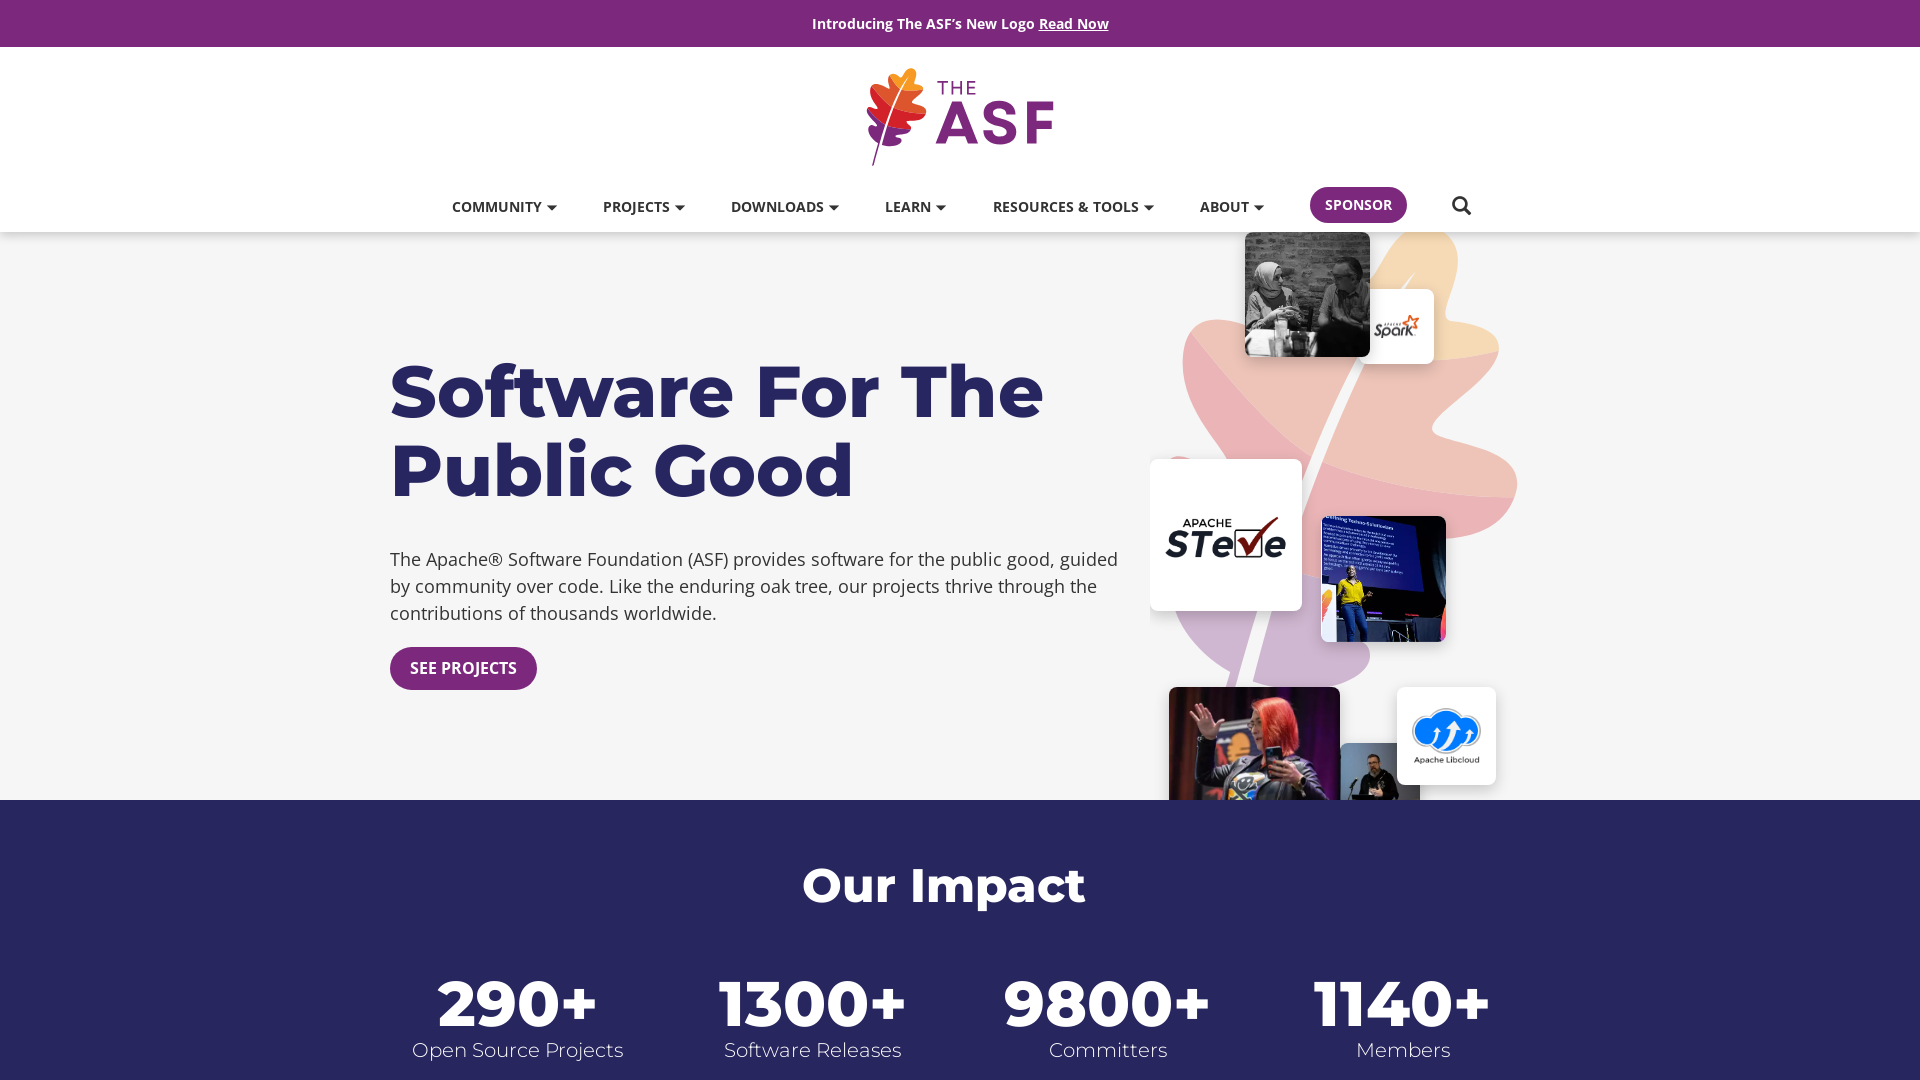